Tests navigation to languages starting with numbers and verifies 10 languages are listed

Starting URL: http://www.99-bottles-of-beer.net/

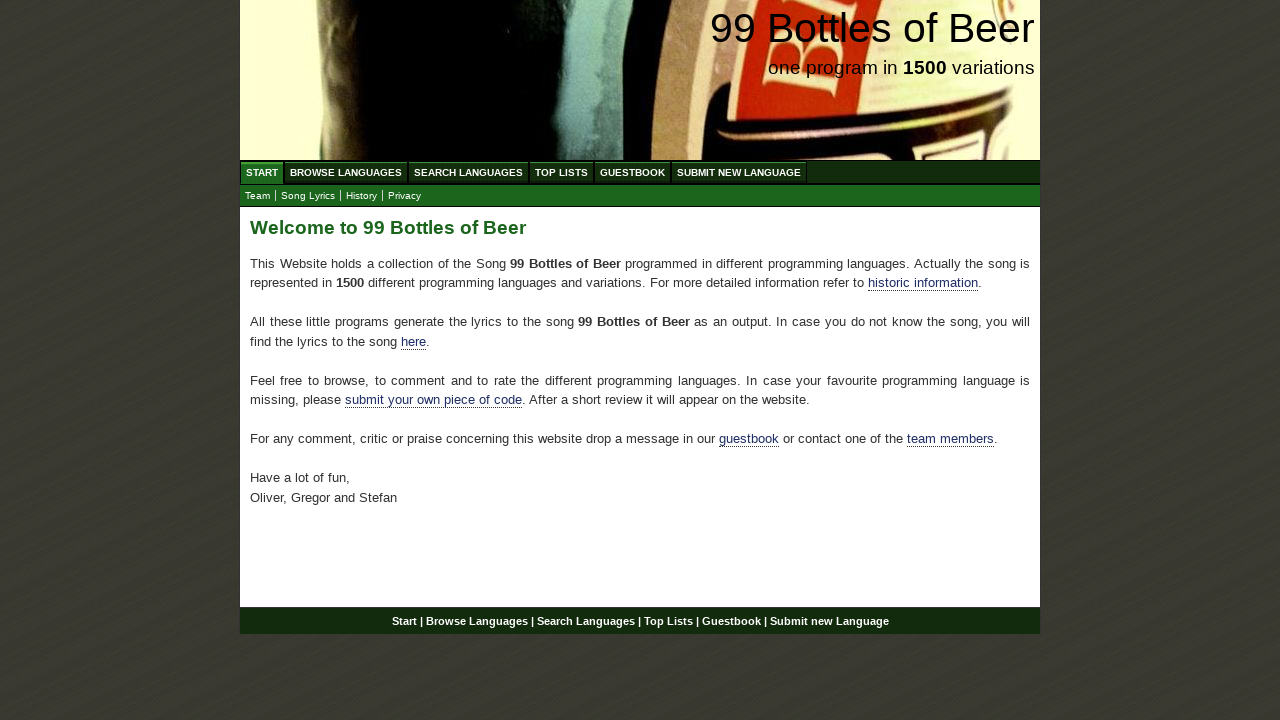

Clicked on Browse Languages menu item at (346, 172) on #menu li a[href='/abc.html']
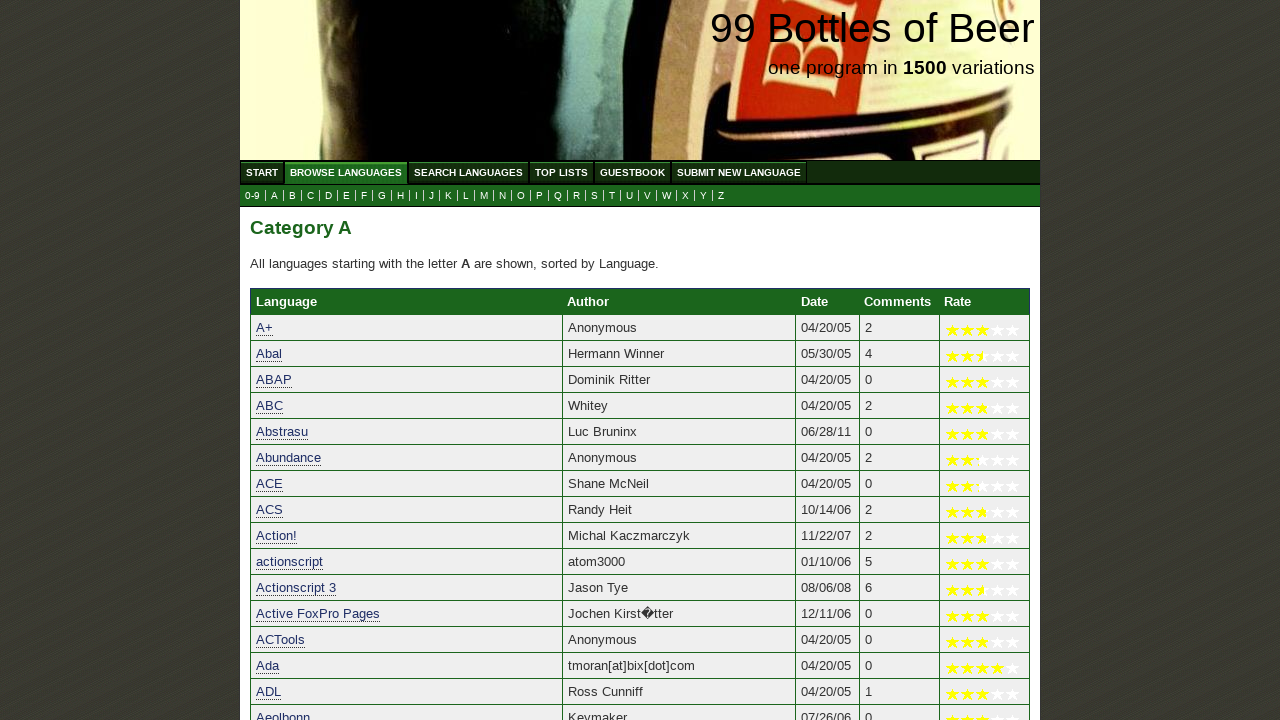

Clicked on languages starting with numbers (0-9) link at (252, 196) on a[href='0.html']
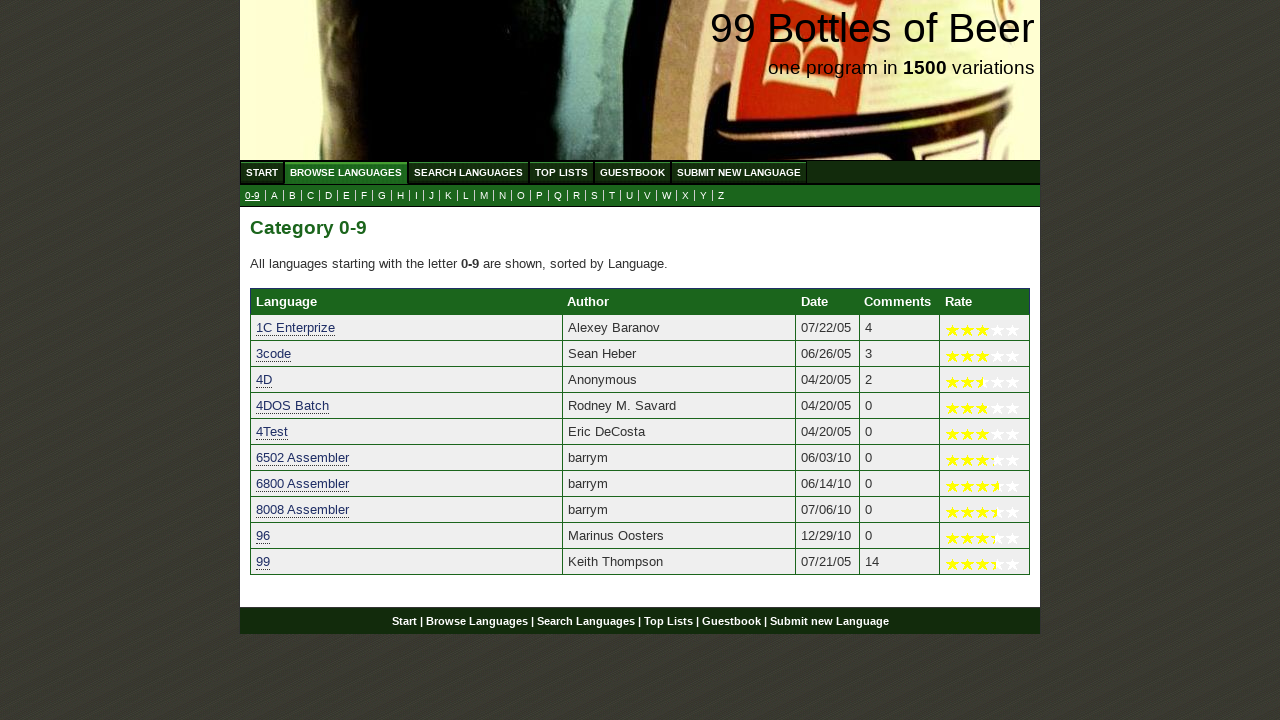

Verified page loaded with 10 languages starting with numbers
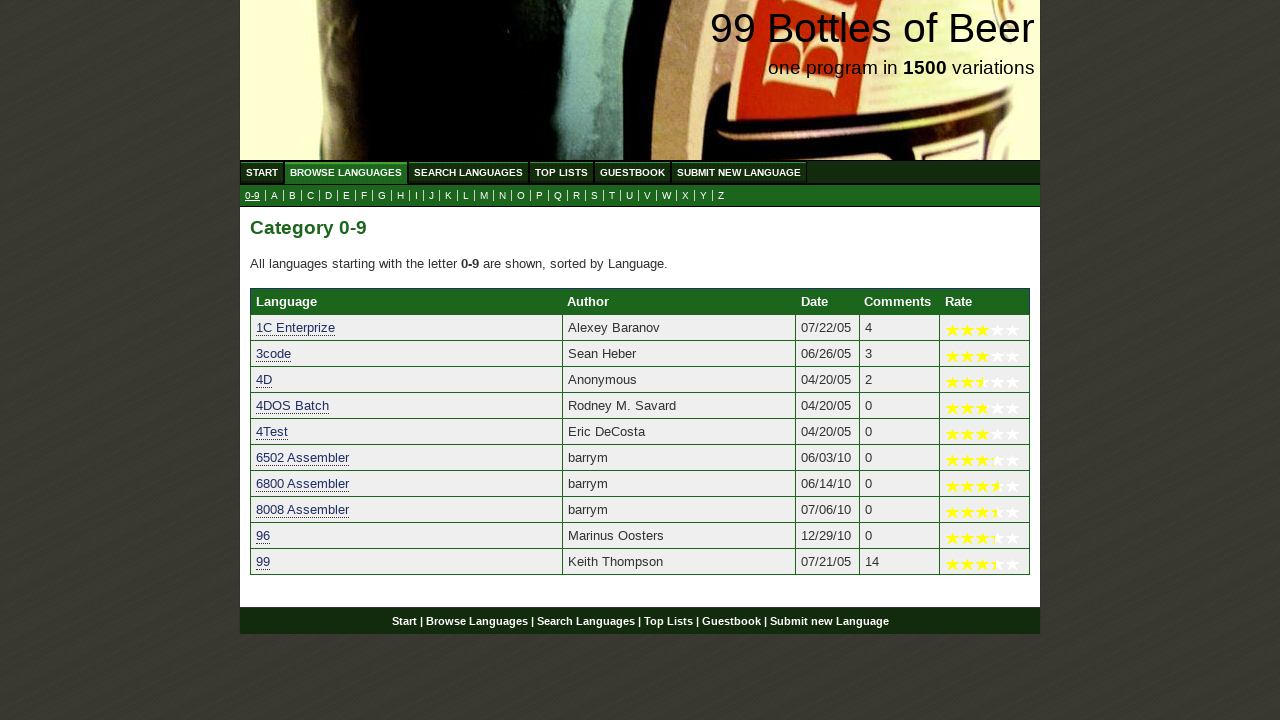

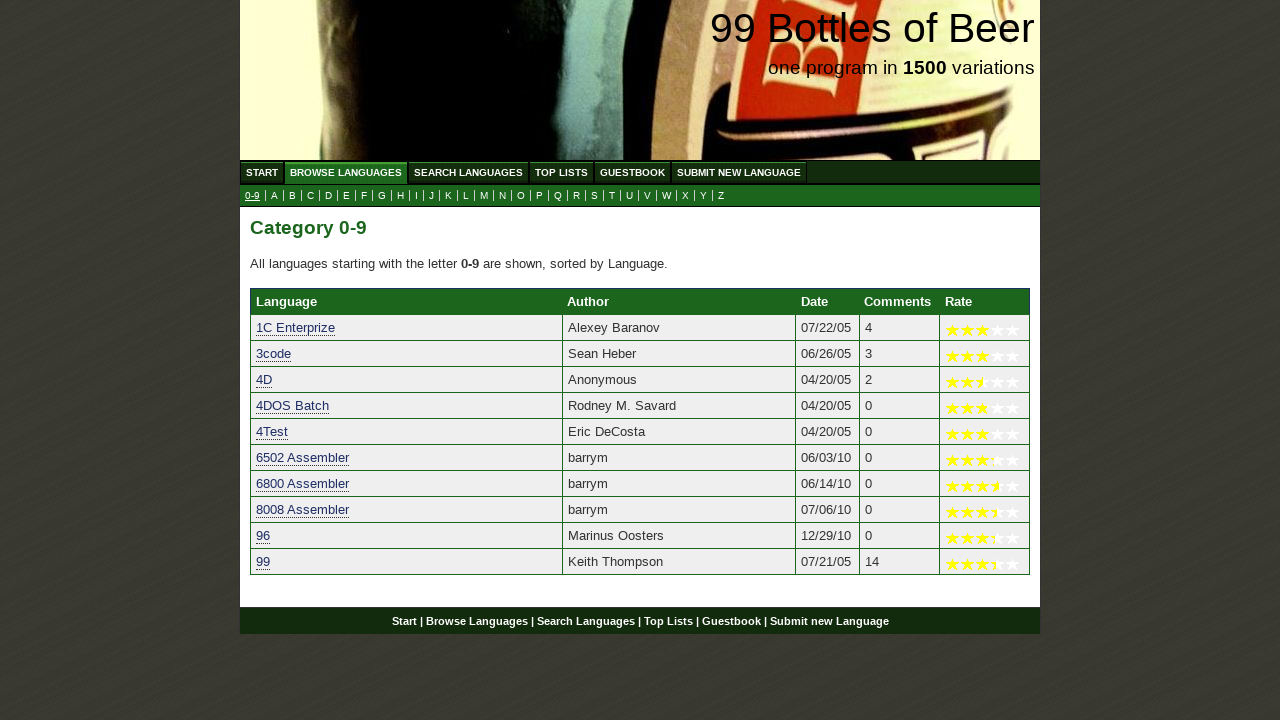